Solves a mathematical captcha by reading a value from the page, calculating the result using a logarithmic formula, and submitting the answer along with checkbox selections

Starting URL: http://suninjuly.github.io/math.html

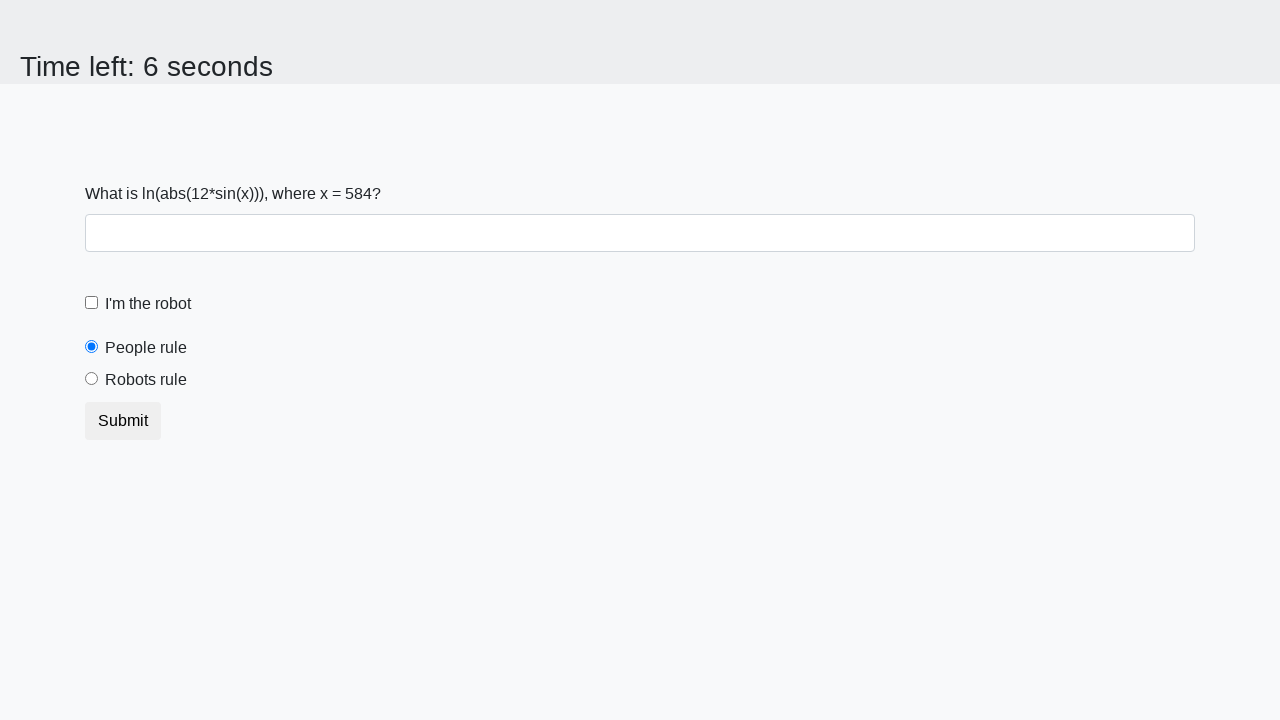

Located the input value element on the page
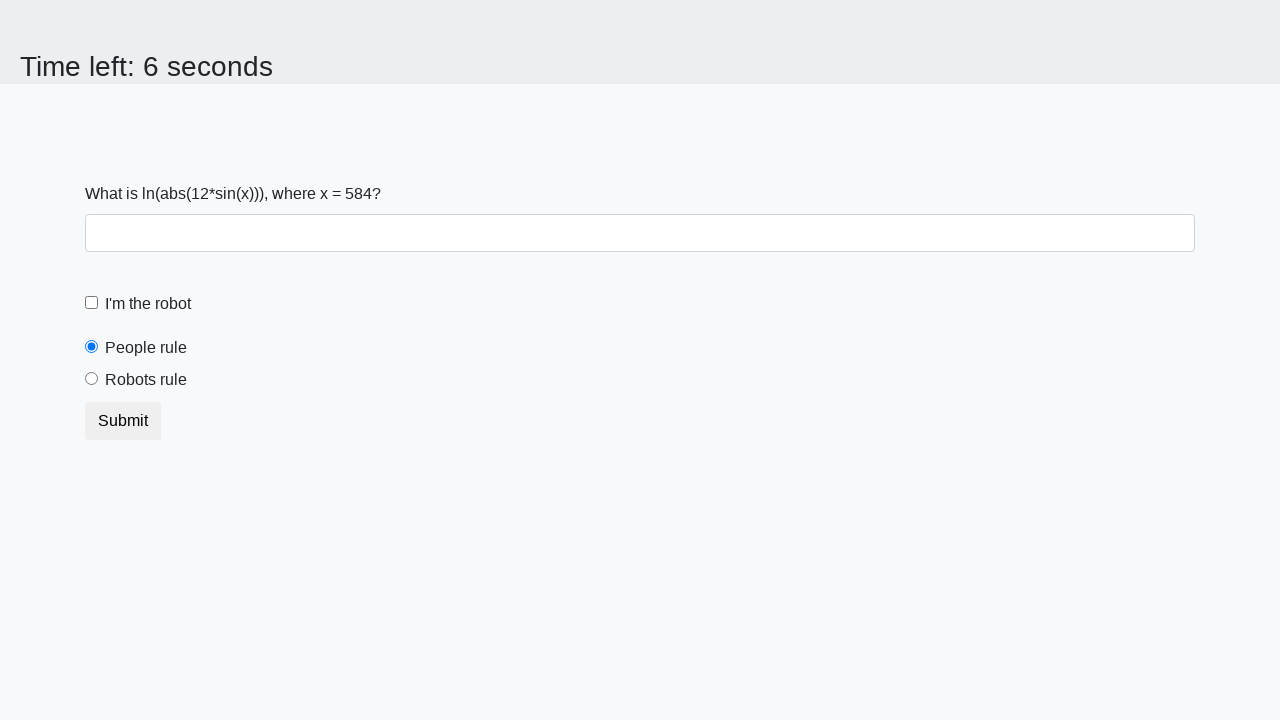

Retrieved the mathematical value from the page
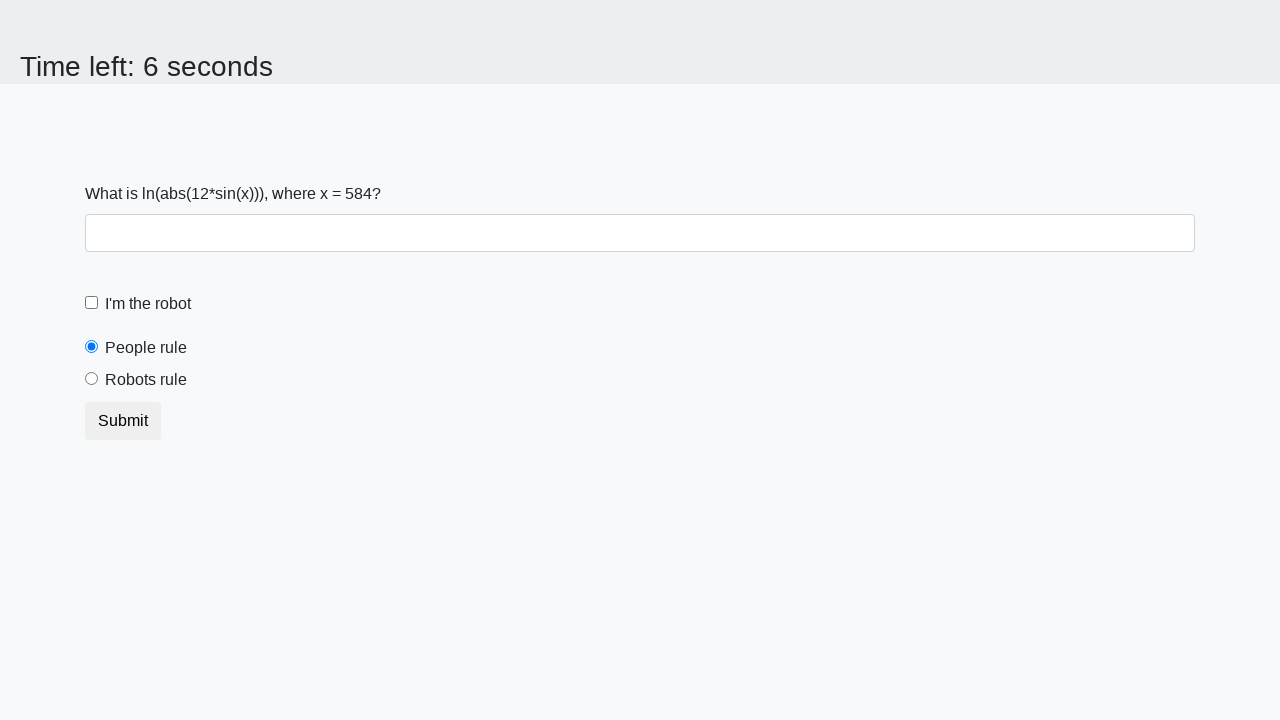

Calculated the logarithmic result using the formula log(|12*sin(x)|)
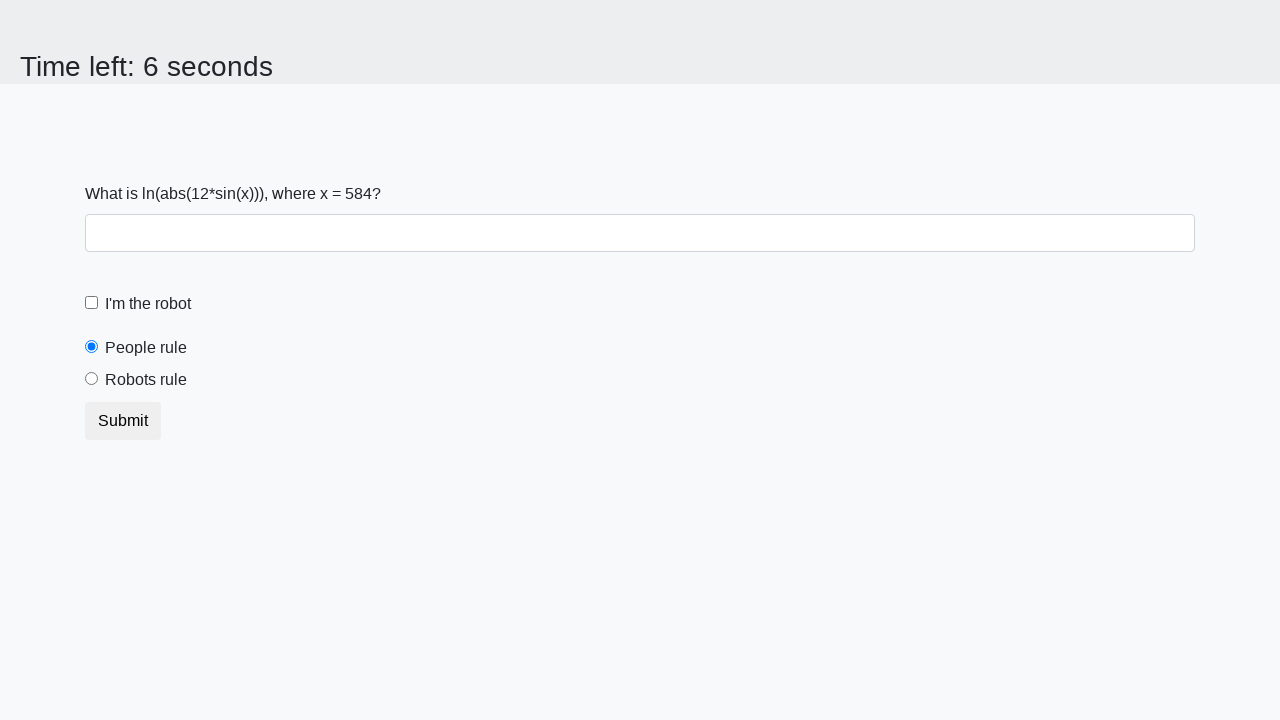

Filled the answer field with the calculated value on input#answer.form-control
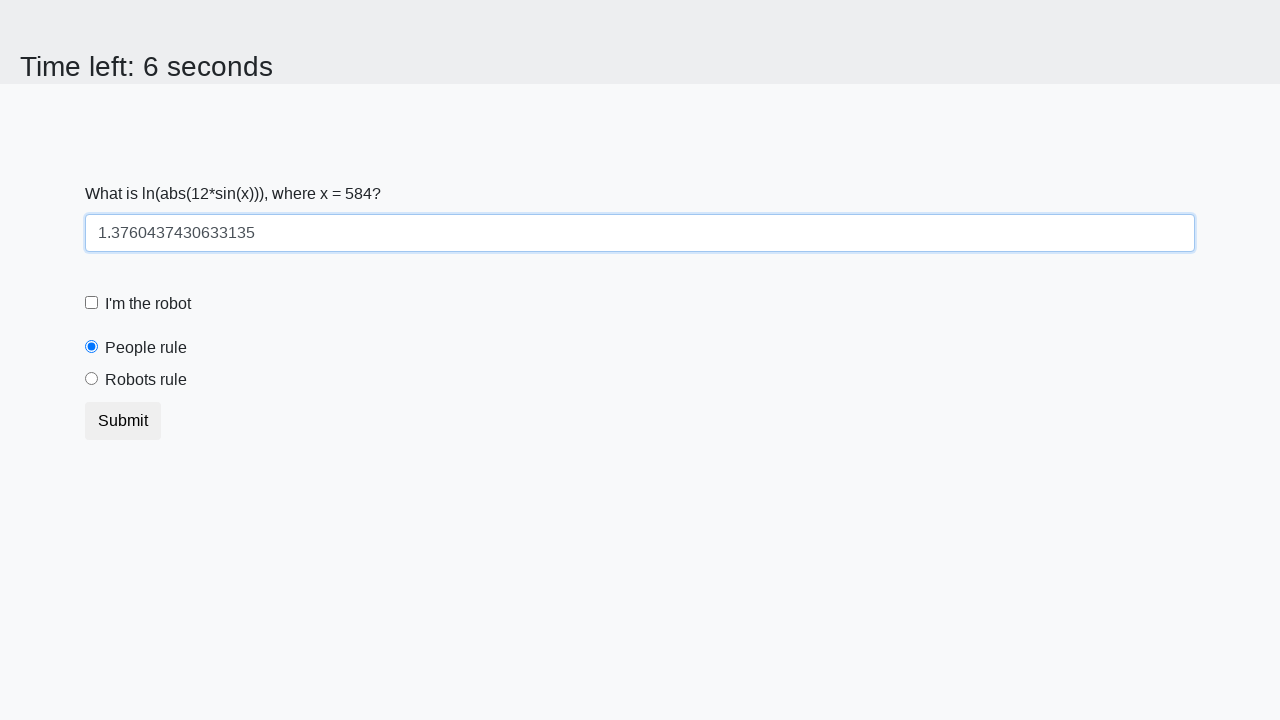

Clicked the robot checkbox to confirm non-human status at (92, 303) on #robotCheckbox
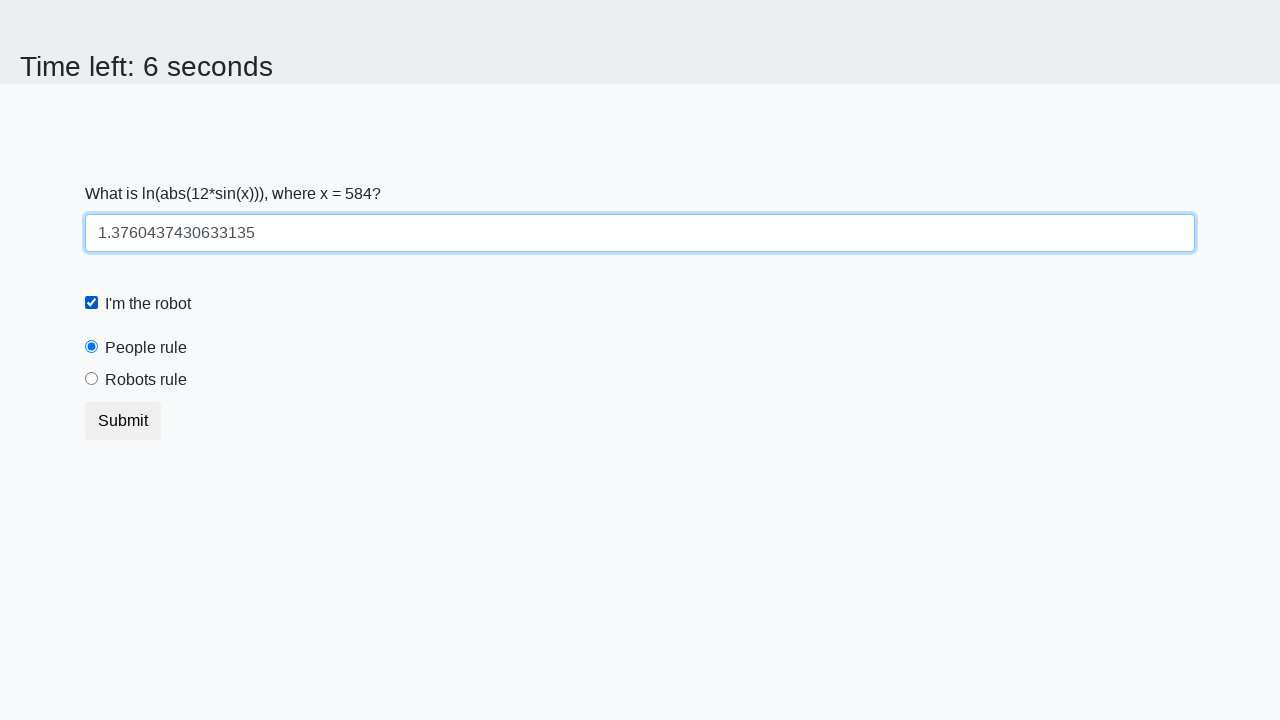

Selected the 'robots' radio button option at (92, 379) on [value='robots']
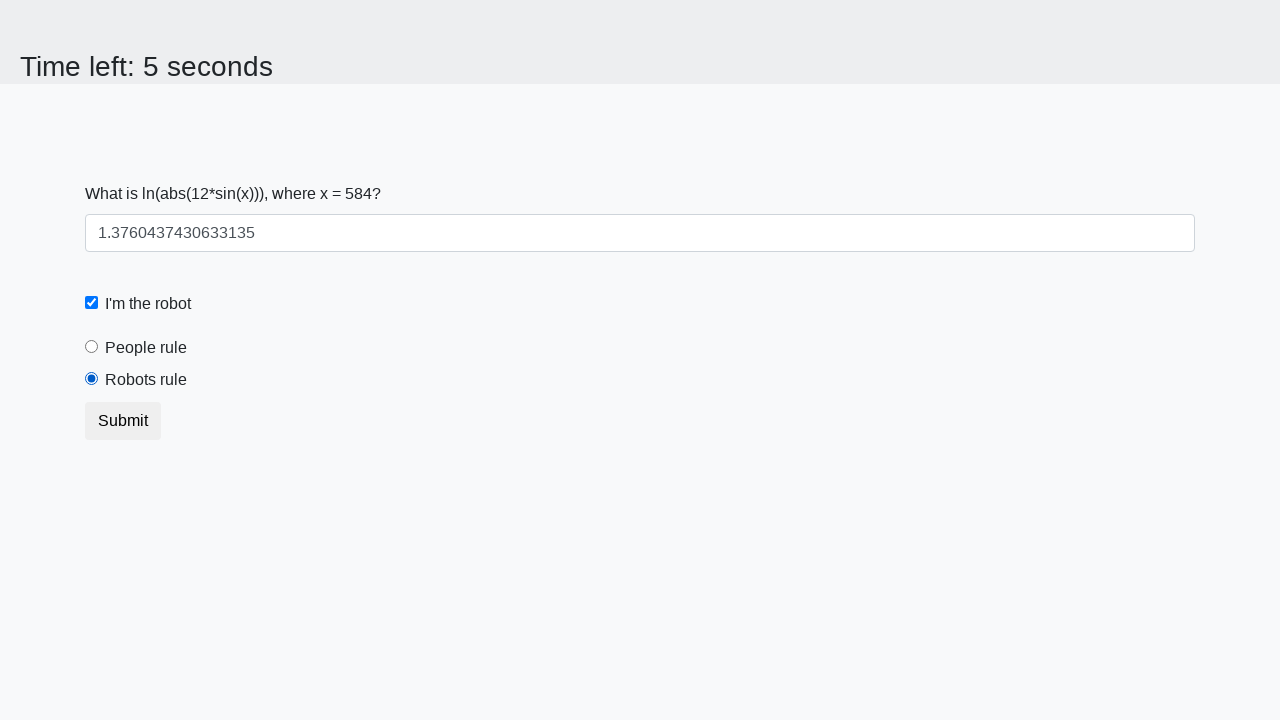

Clicked the submit button to send the form at (123, 421) on button.btn
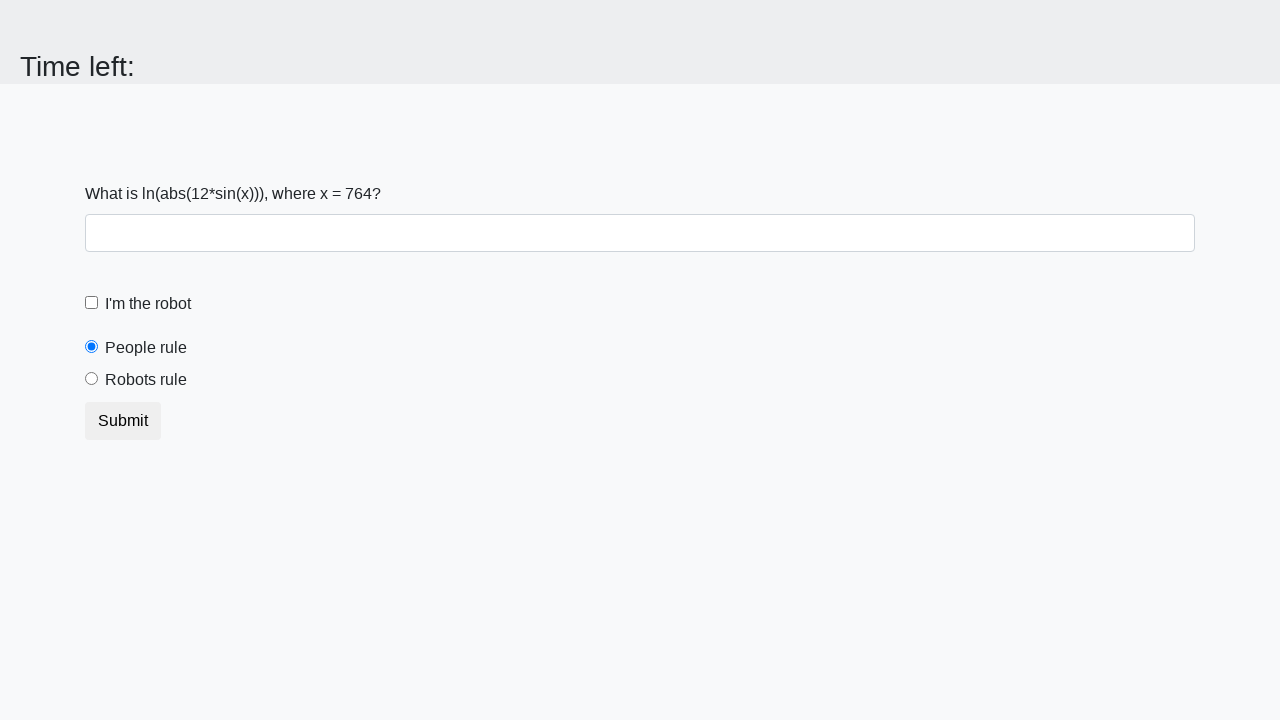

Waited for the result page to load
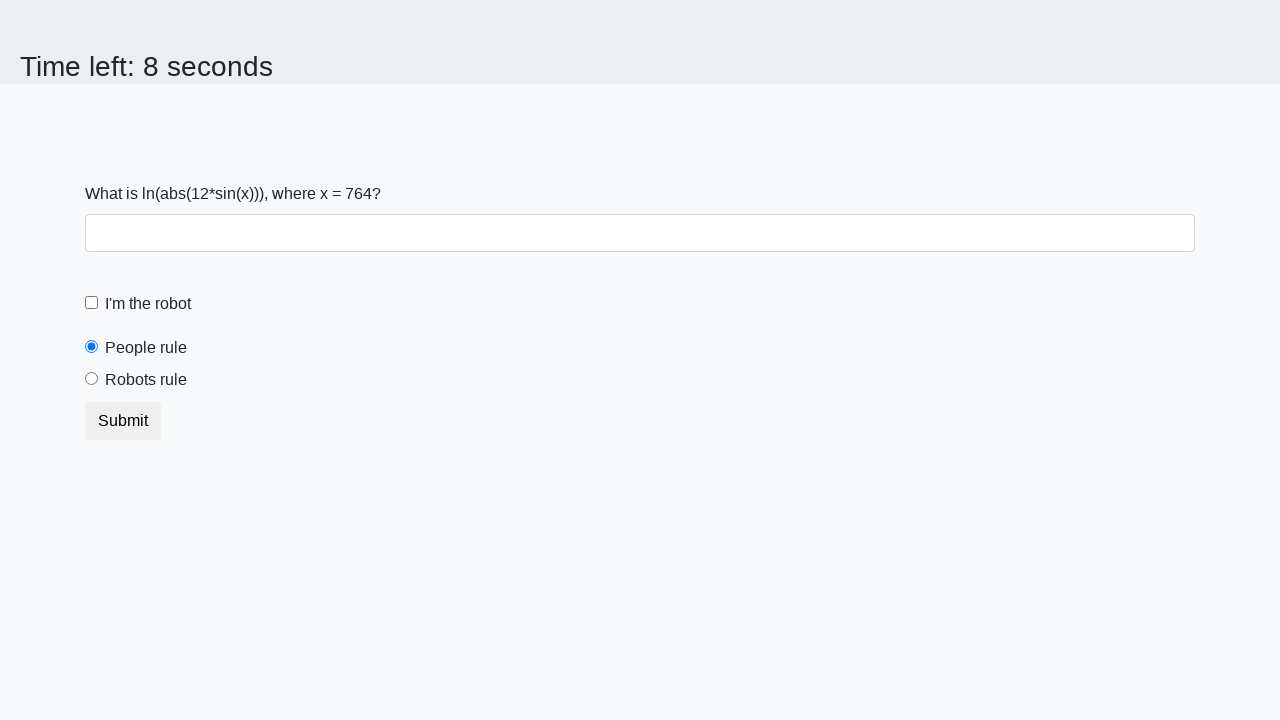

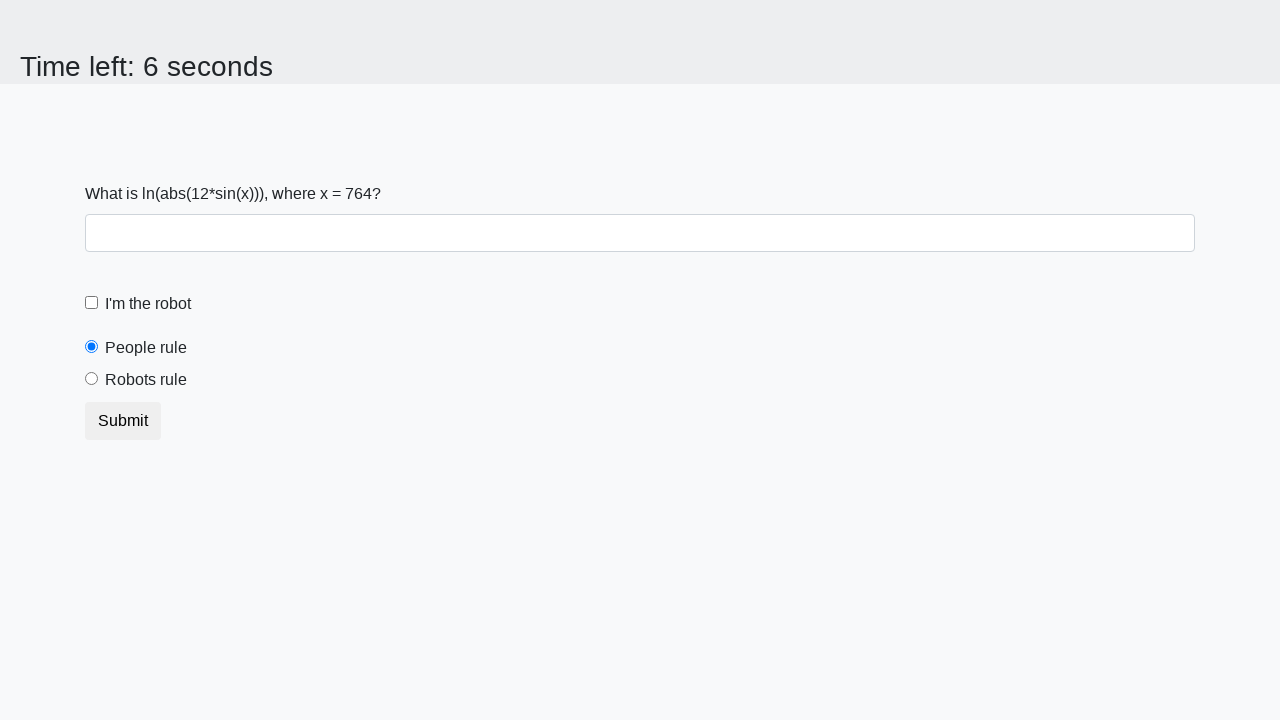